Tests file upload functionality by uploading a file and verifying the uploaded filename is displayed correctly

Starting URL: http://the-internet.herokuapp.com/upload

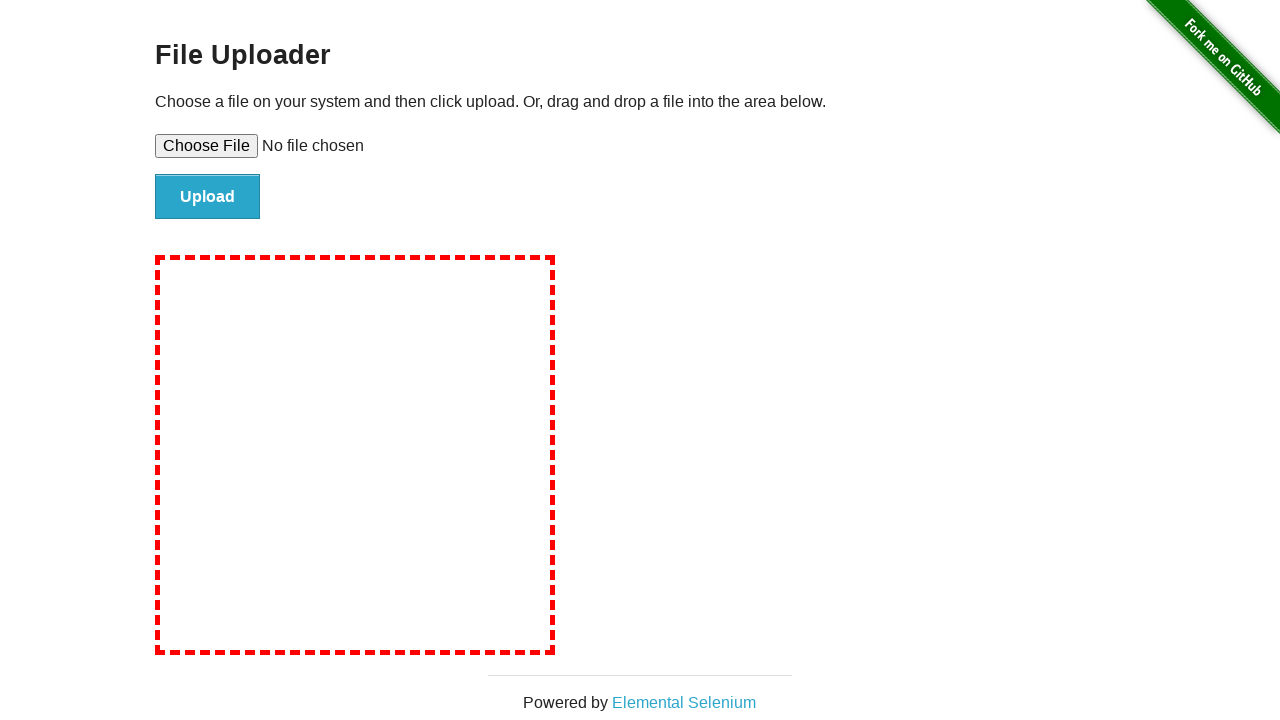

Set input file to temporary test file: tmp8y68rne2.html
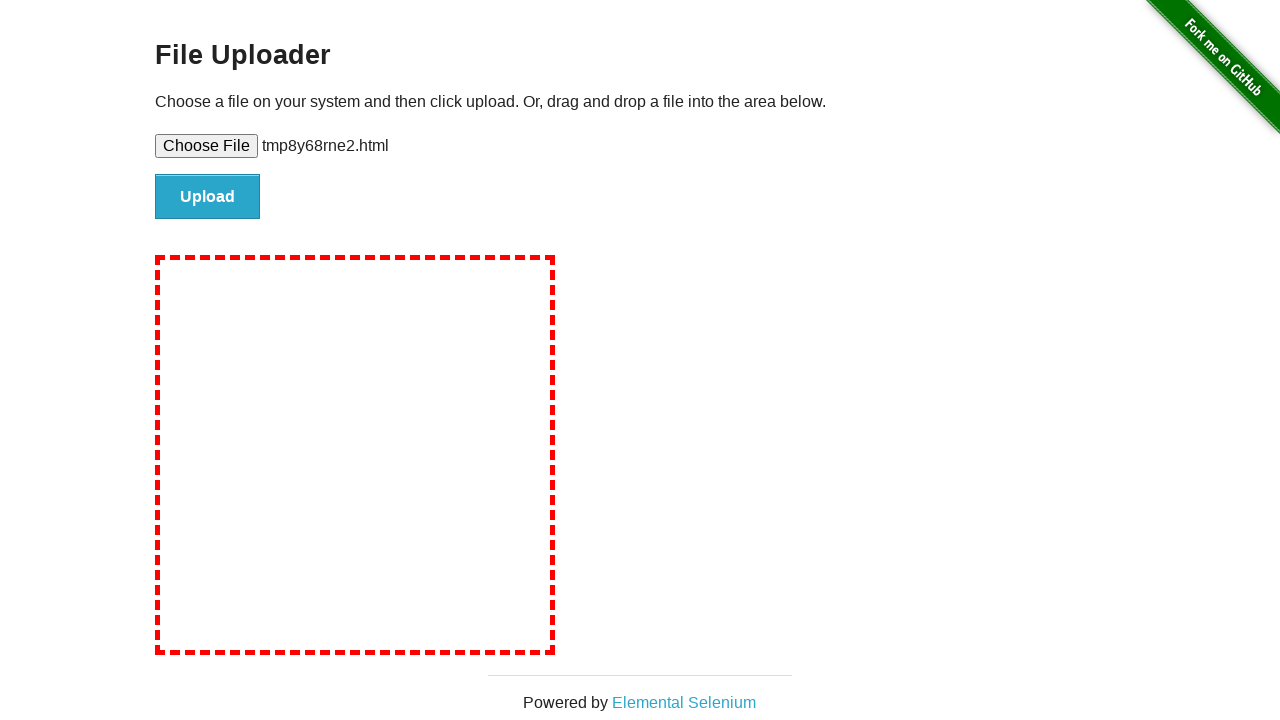

Clicked file upload submit button at (208, 197) on #file-submit
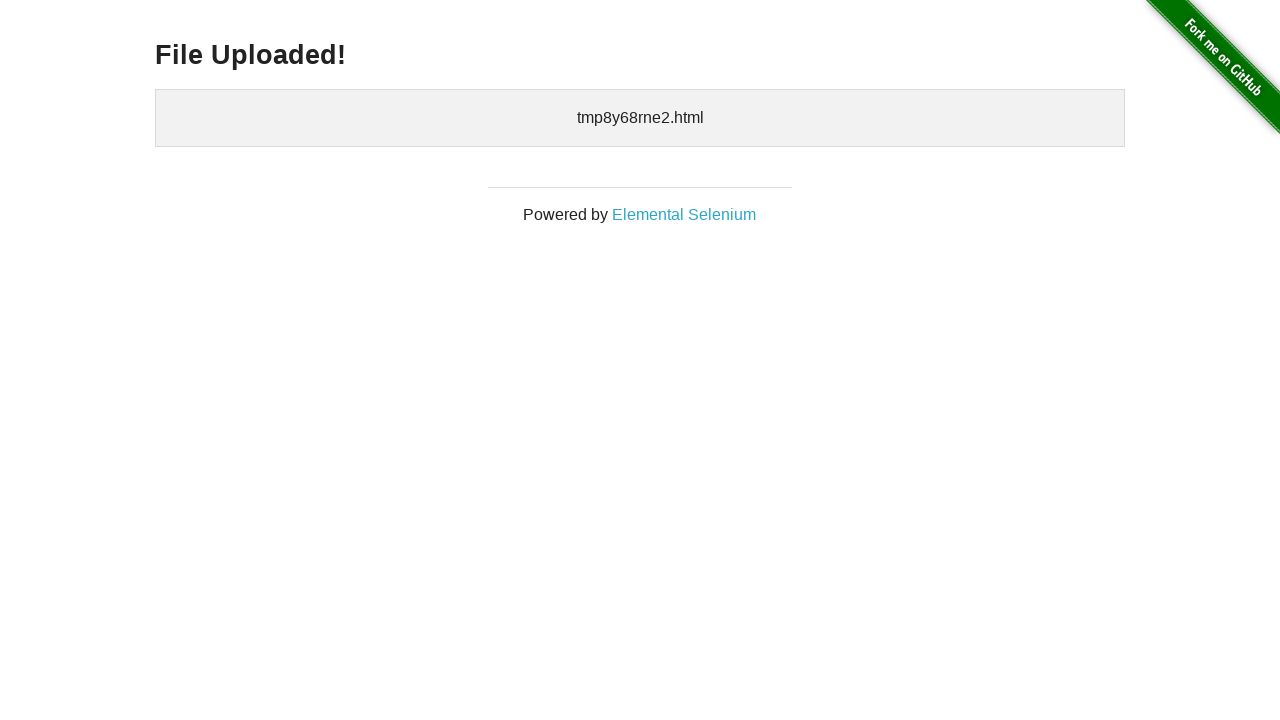

Waited for uploaded files section to become visible
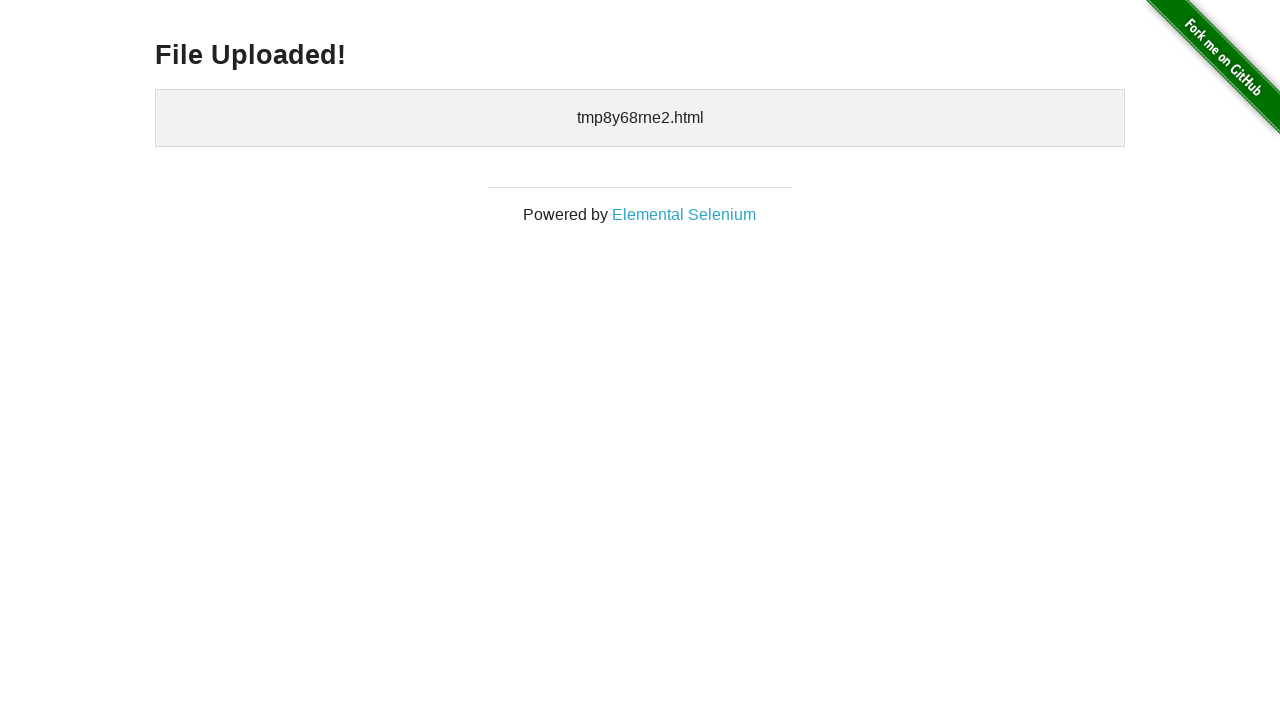

Retrieved uploaded files text content: 
    tmp8y68rne2.html
  
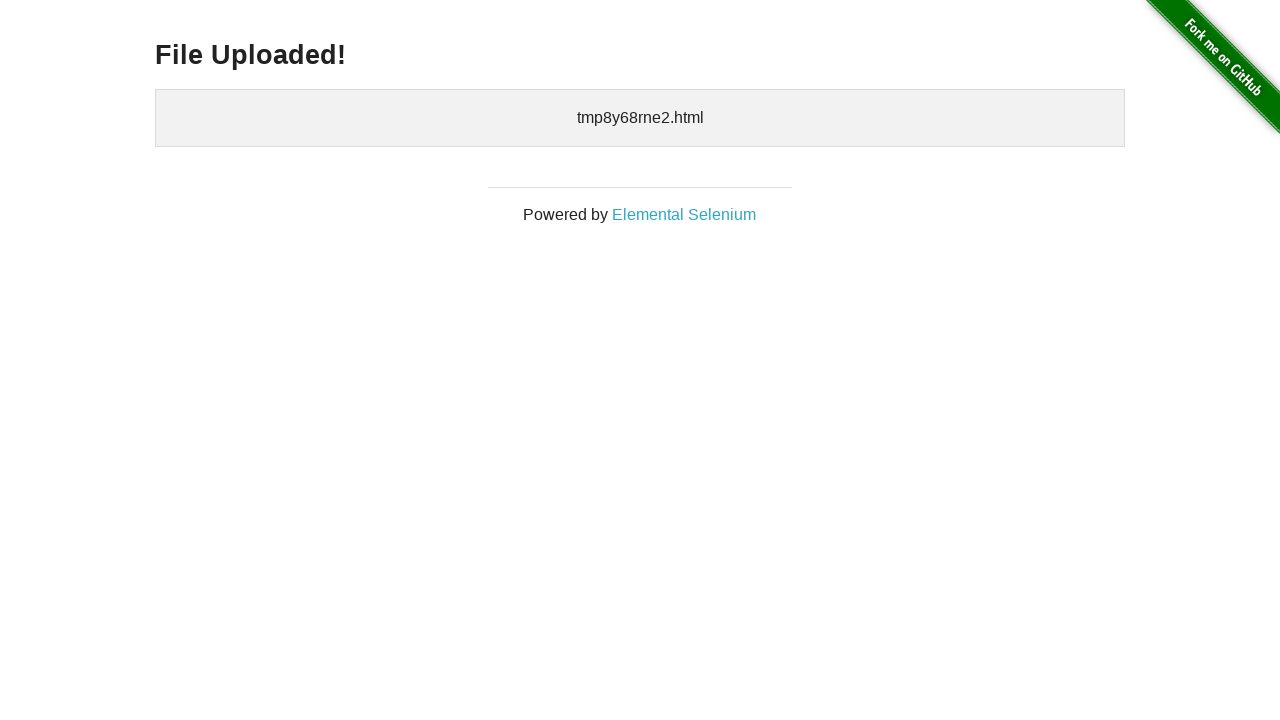

Verified uploaded filename 'tmp8y68rne2.html' is displayed correctly
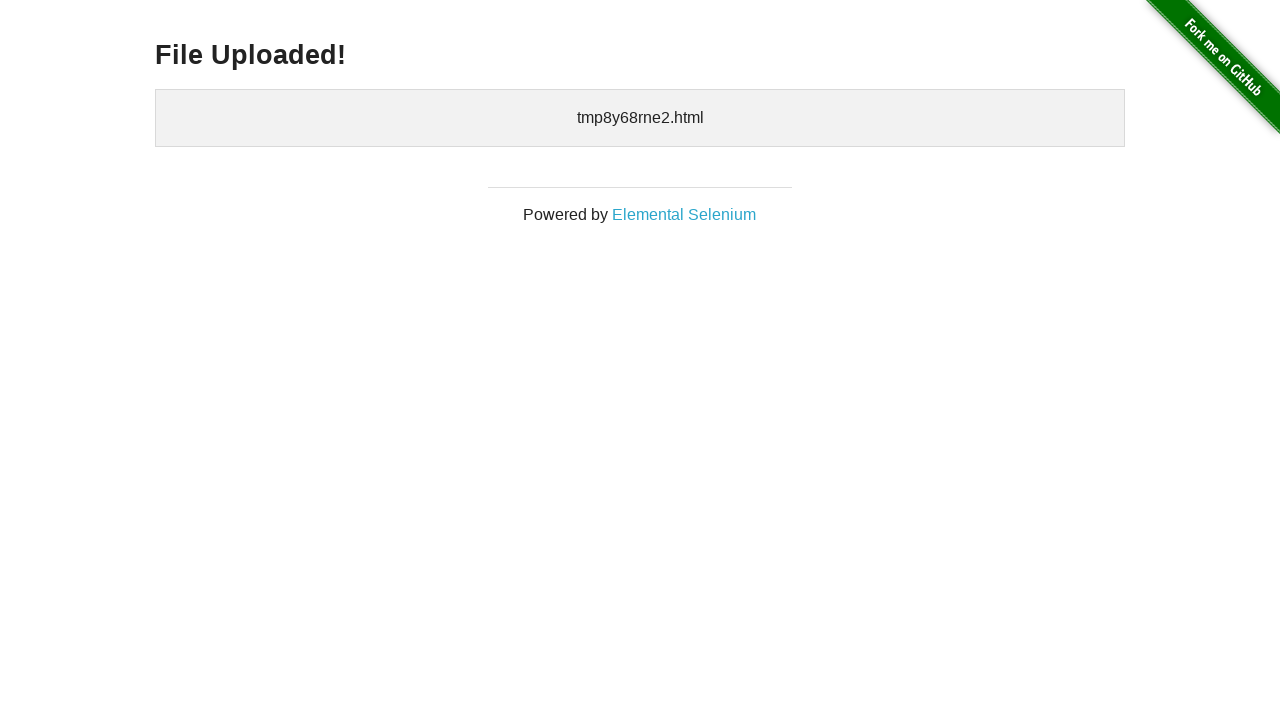

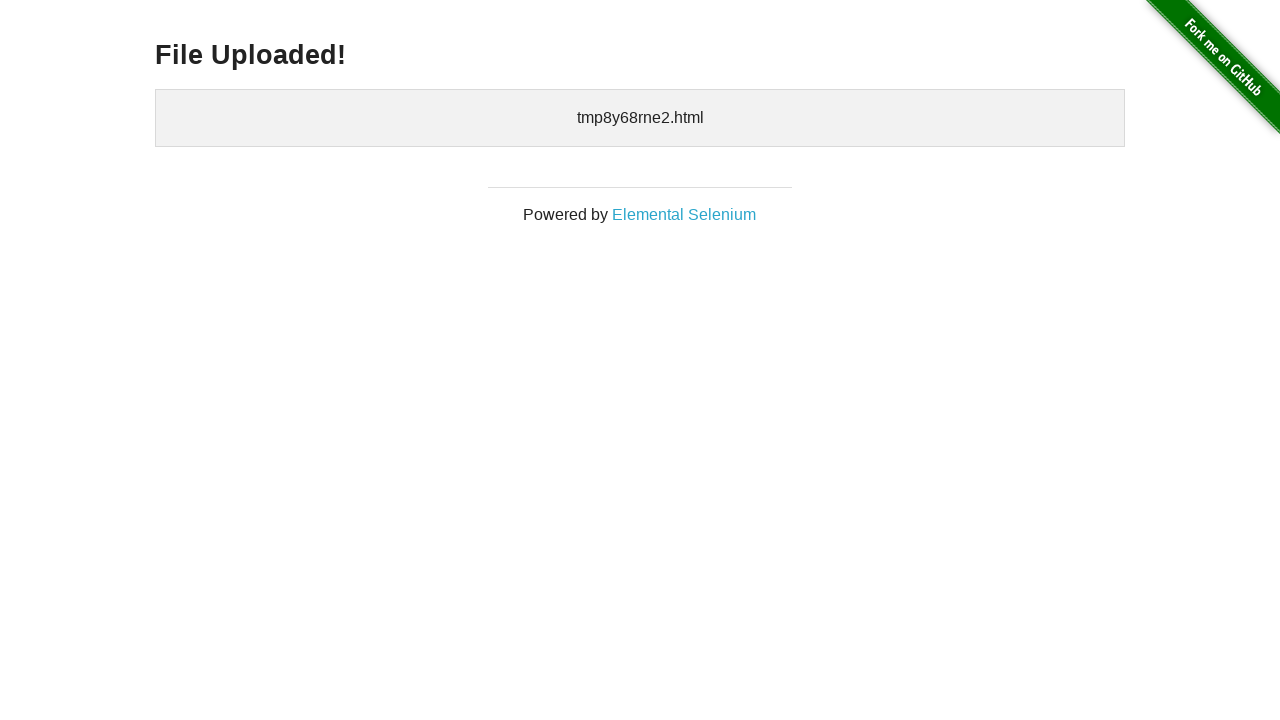